Tests the Home button in the menu bar by clicking it and verifying it stays on or returns to the home page

Starting URL: https://ancabota09.wixsite.com/intern

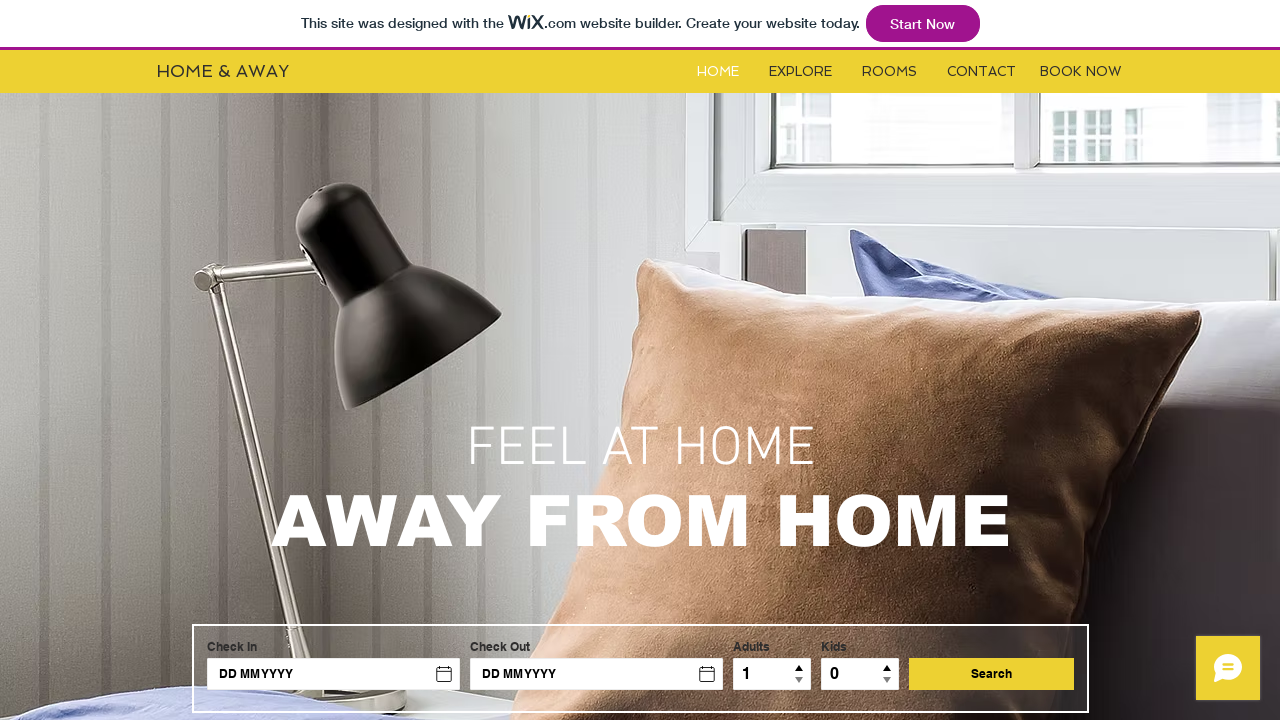

Clicked the Home button in the menu bar at (718, 72) on #i6kl732v0
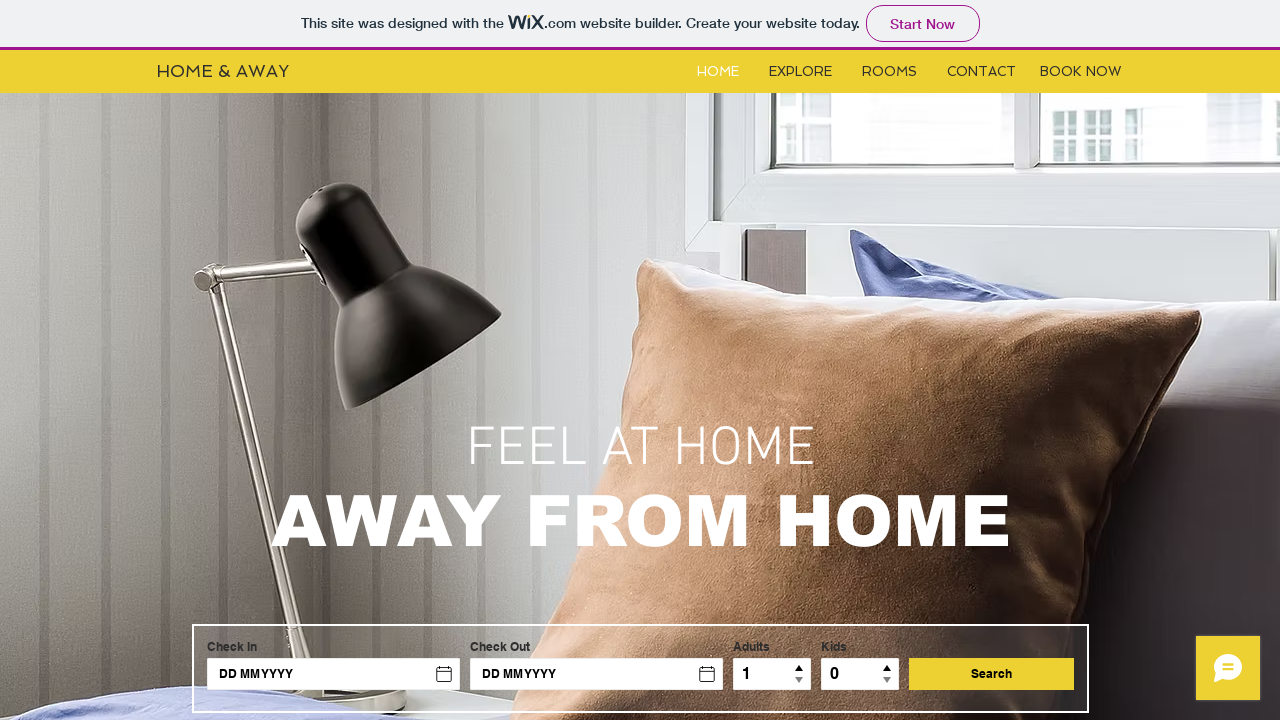

Verified navigation to home page - URL contains '/intern'
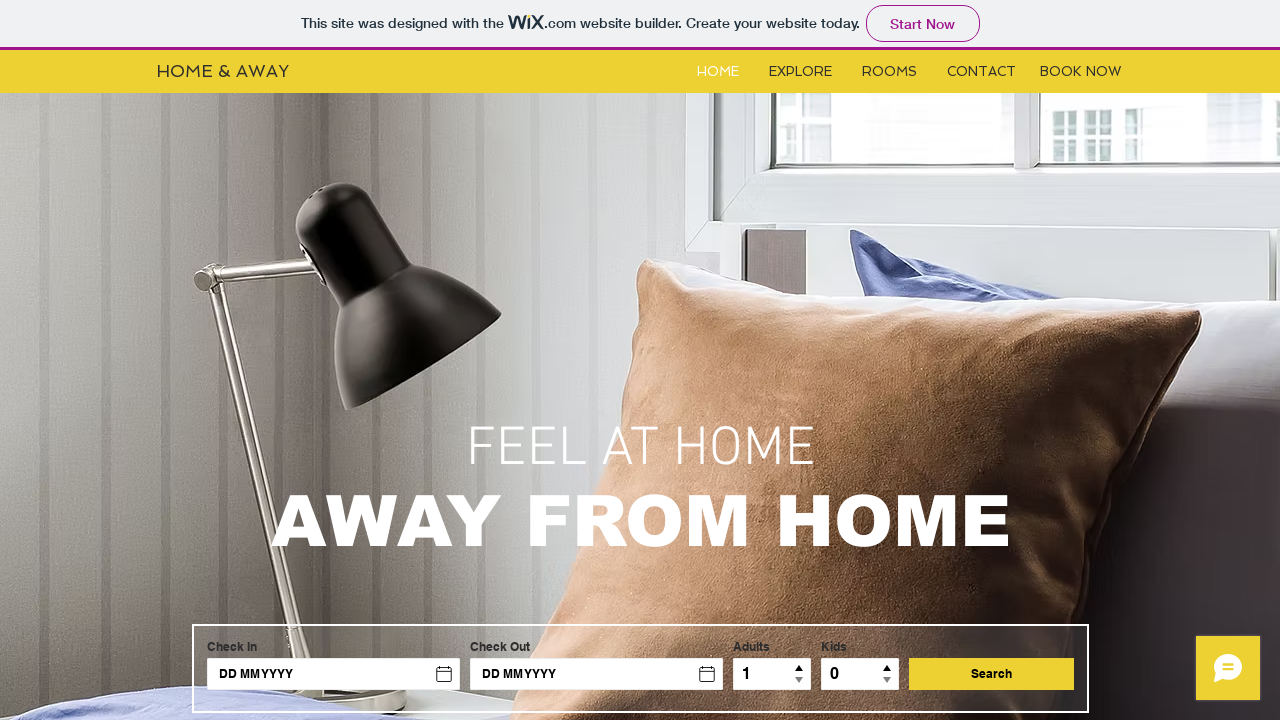

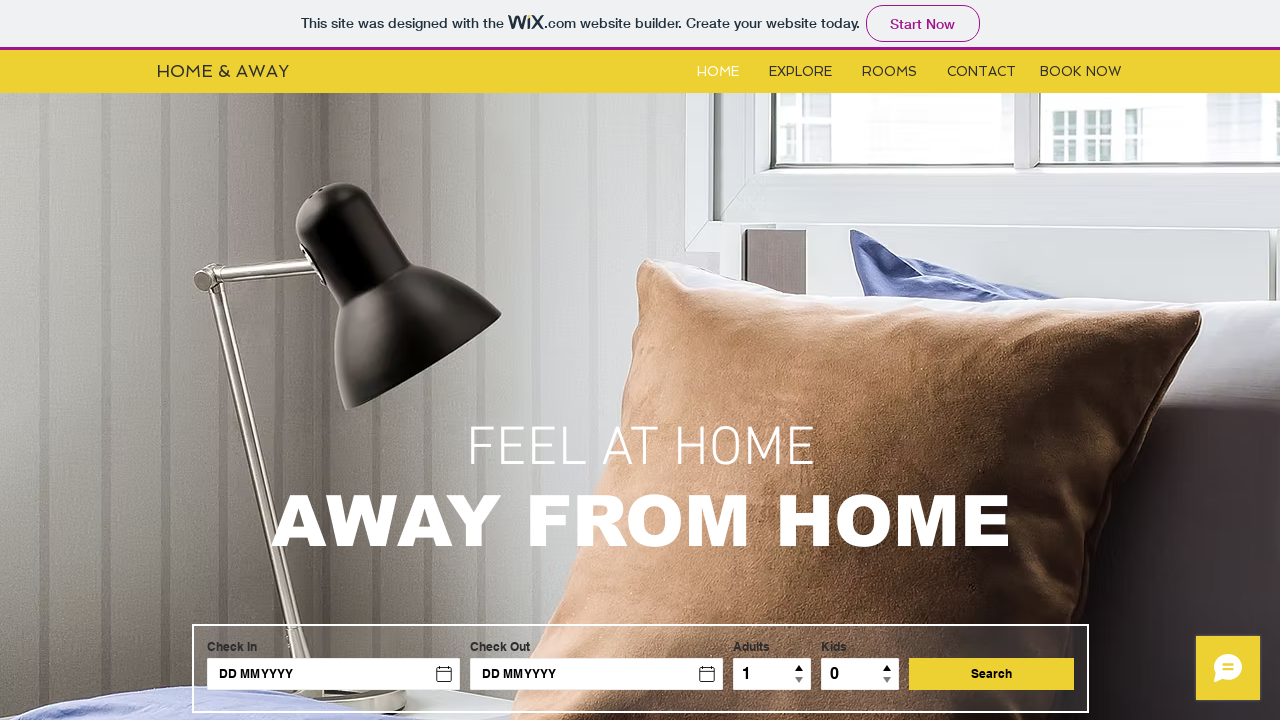